Tests the forgot login info functionality by filling customer lookup form and verifying error message when customer is not found

Starting URL: https://parabank.parasoft.com/parabank/index.htm

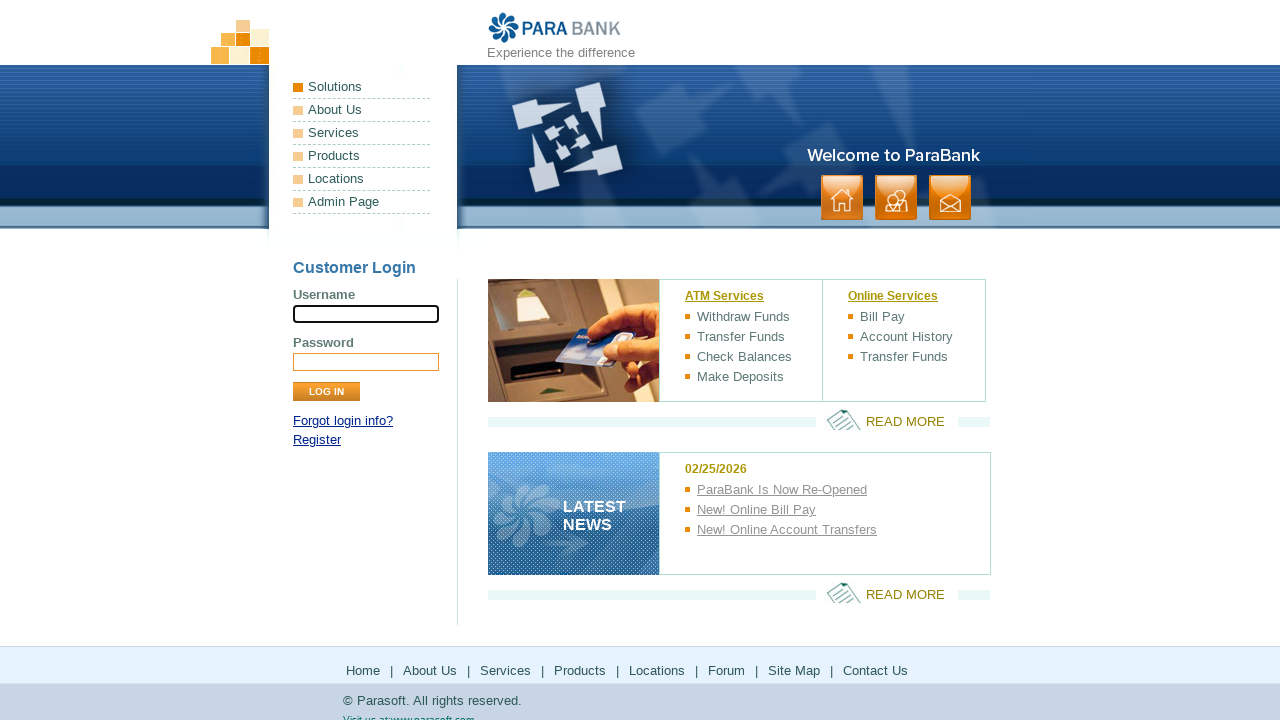

Clicked on 'Forgot login info?' link at (343, 421) on //a[contains(.,"Forgot login info?")]
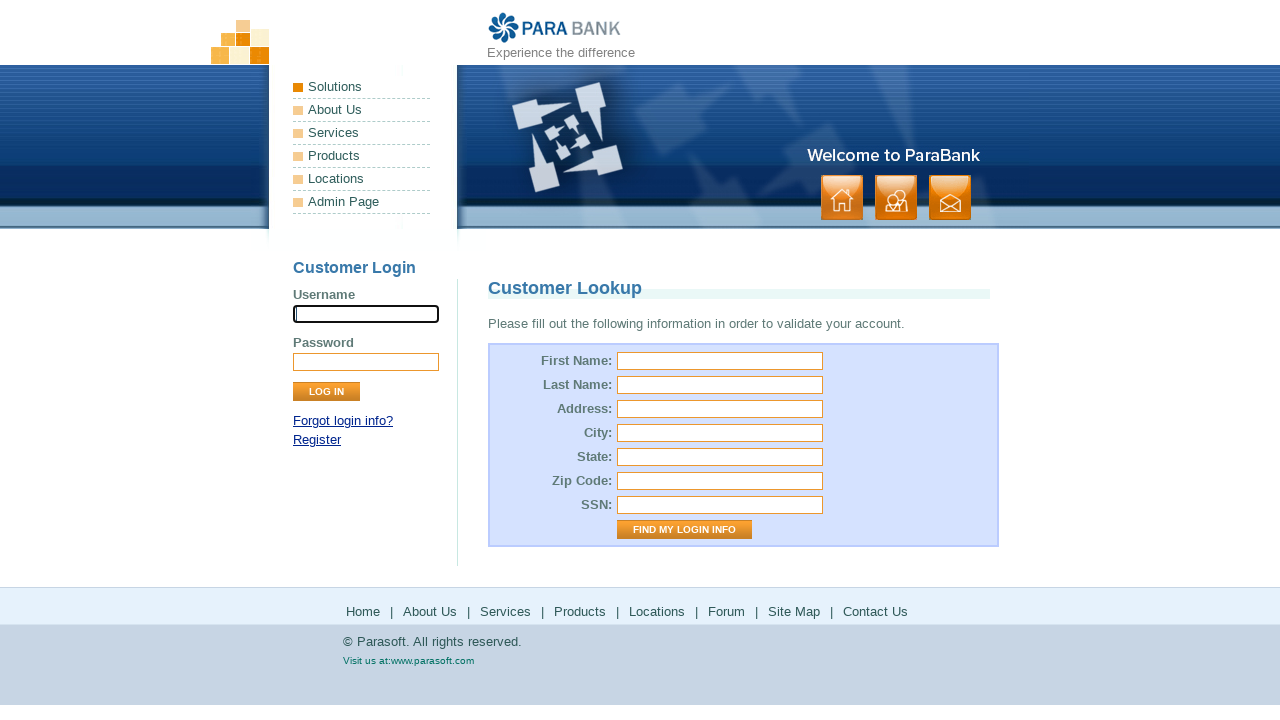

Filled first name field with 'user' on #firstName
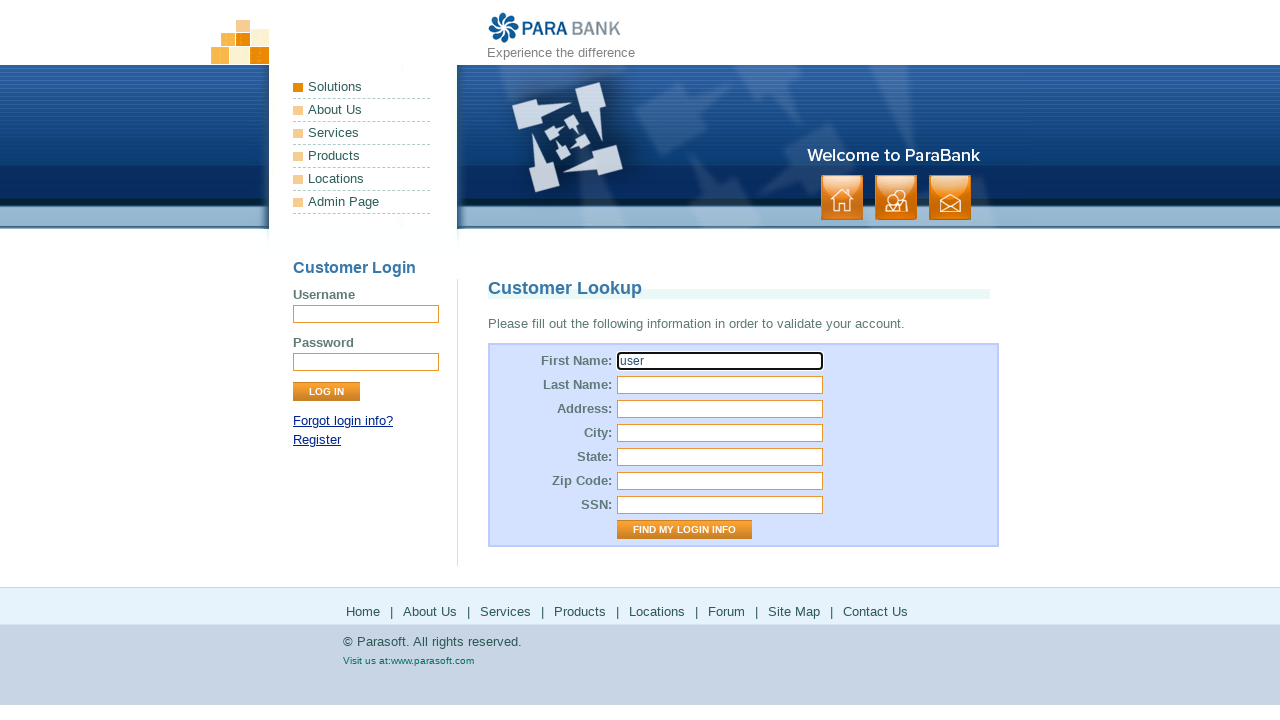

Filled last name field with 'User_user' on #lastName
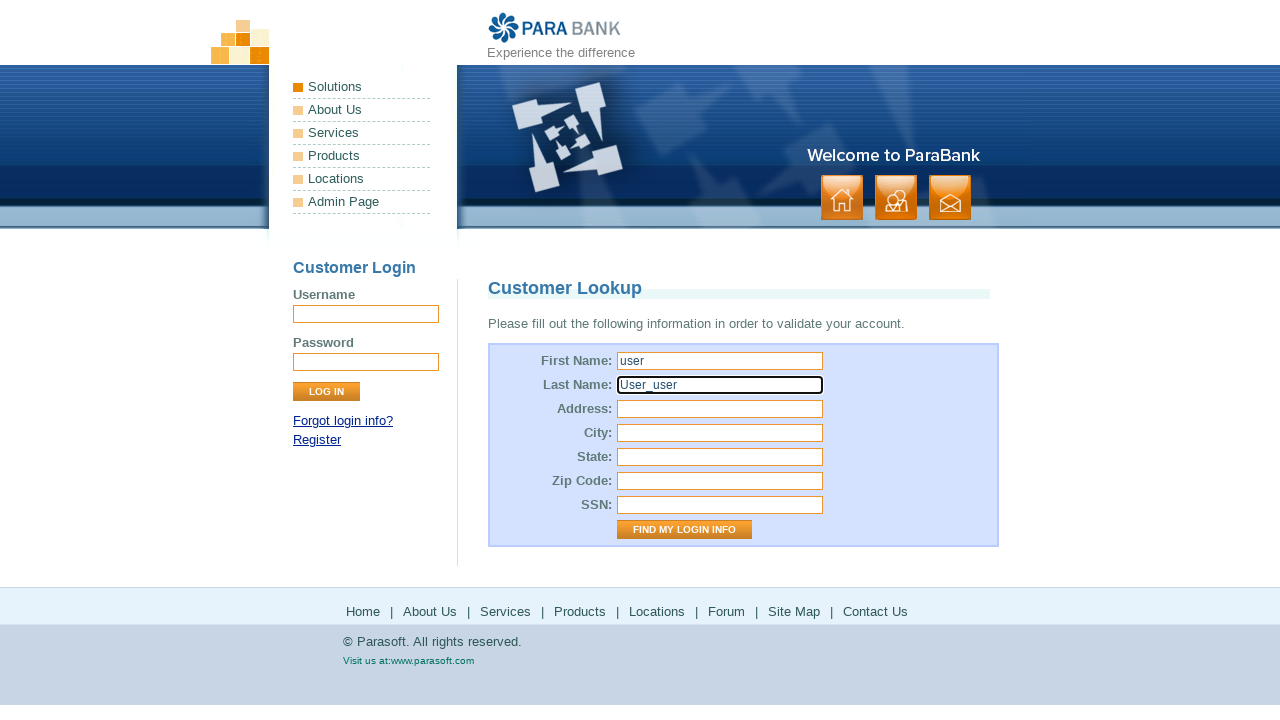

Filled street address field with 'USA' on #address\.street
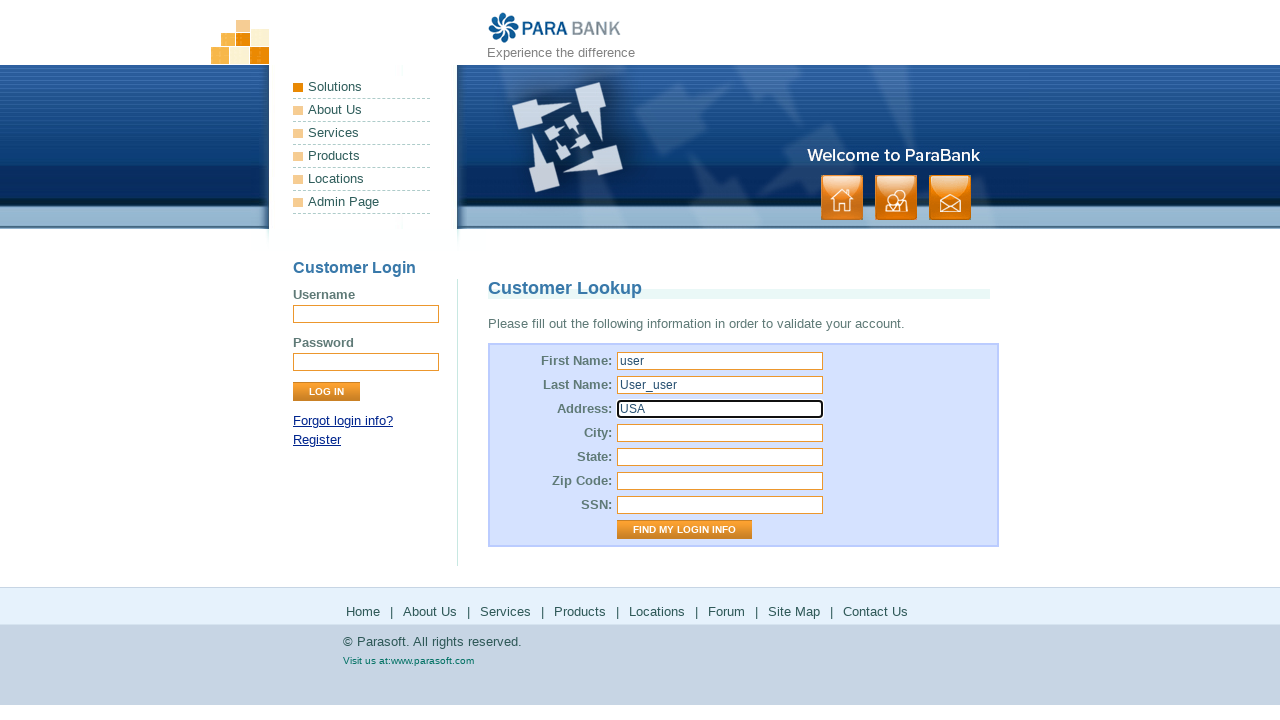

Filled city field with 'LOS ANGELES' on #address\.city
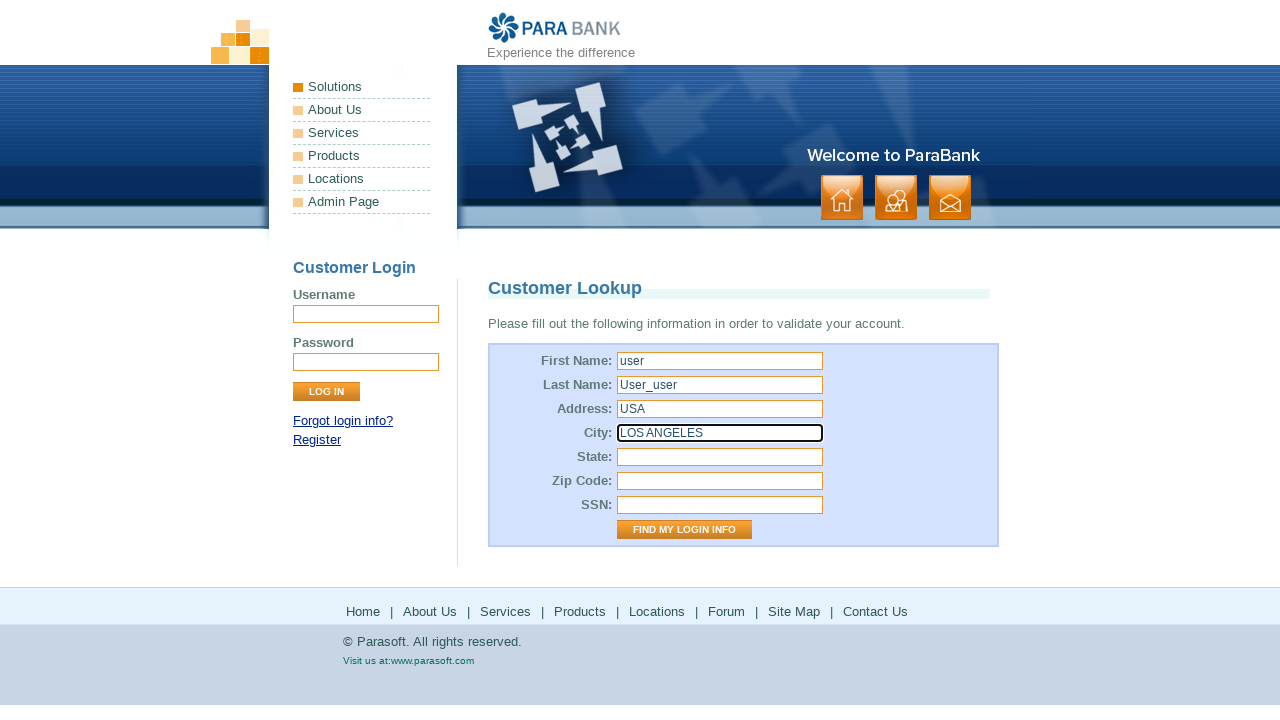

Filled state field with 'California' on #address\.state
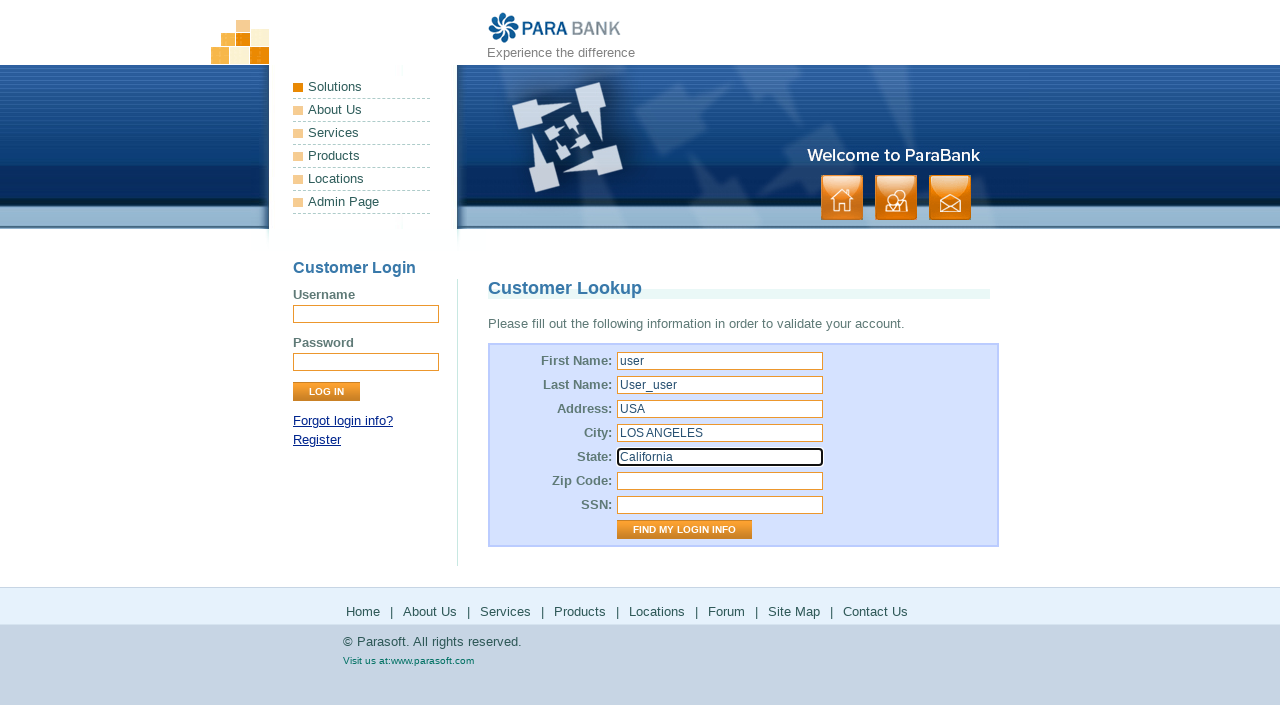

Filled zip code field with '123456' on #address\.zipCode
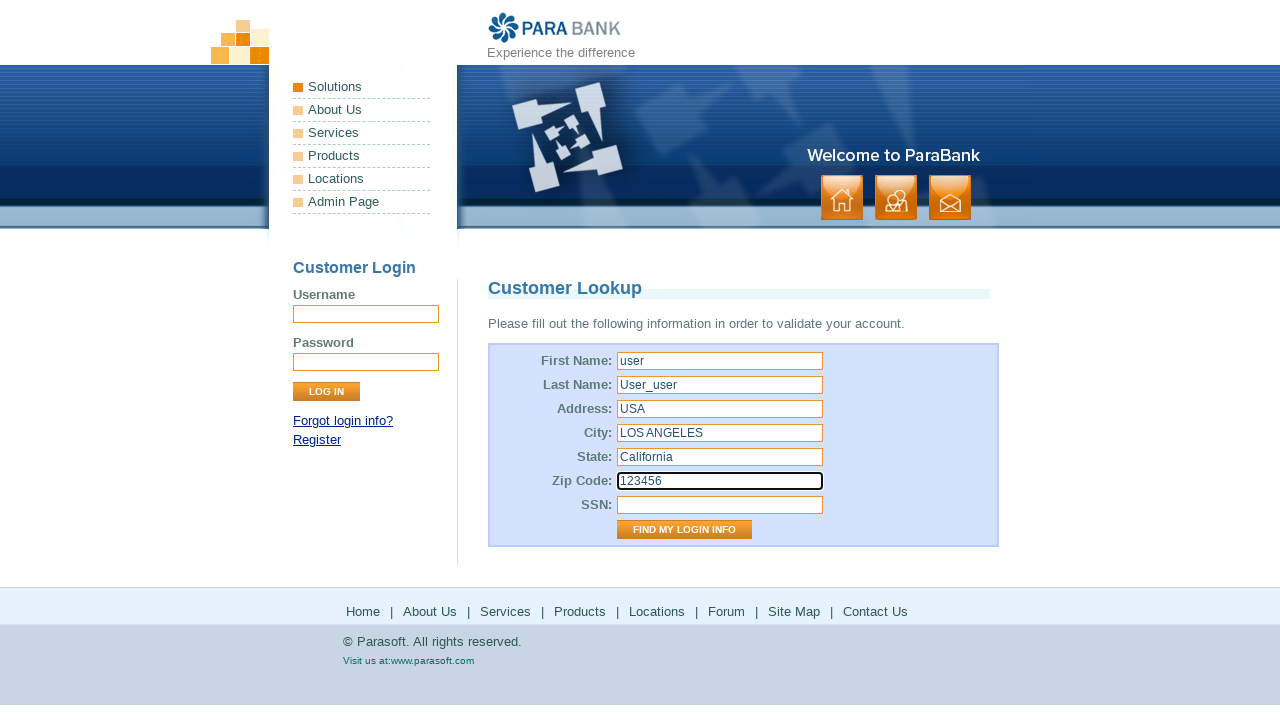

Filled SSN field with '123fff' on #ssn
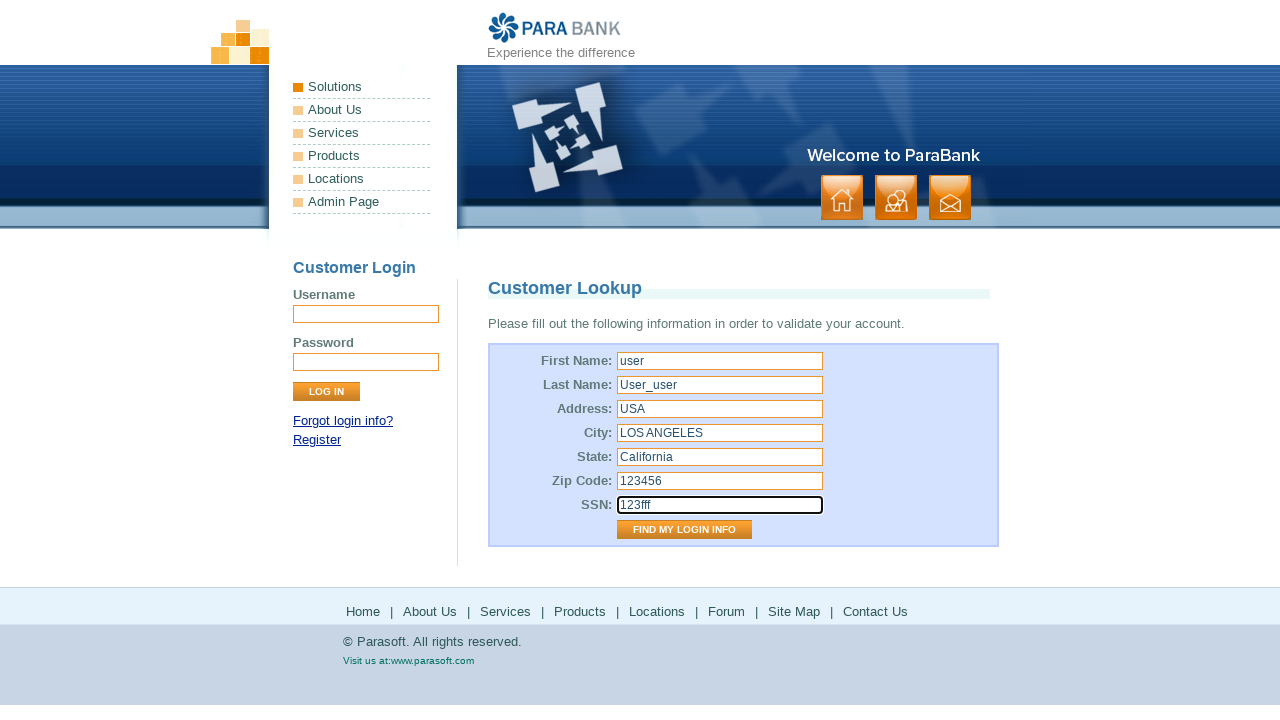

Clicked 'Find My Login Info' button at (684, 530) on //input[contains(@value,"Find My Login Info")]
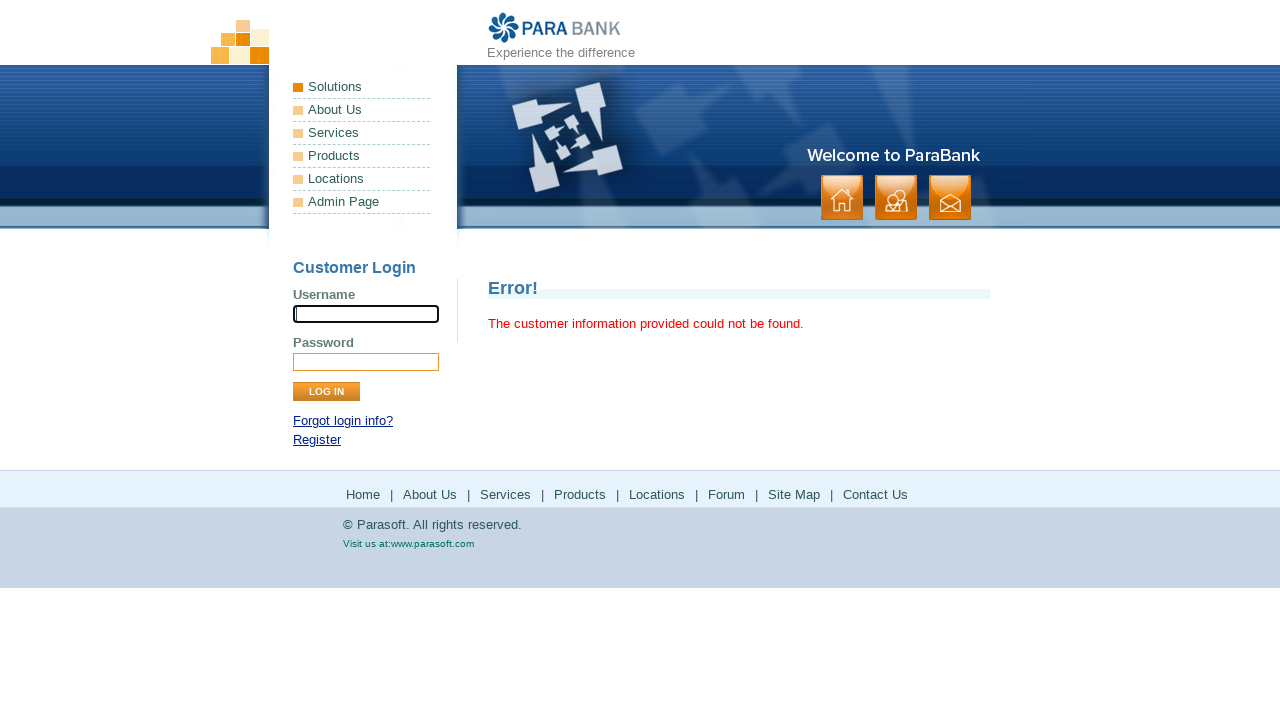

Error message appeared - customer not found
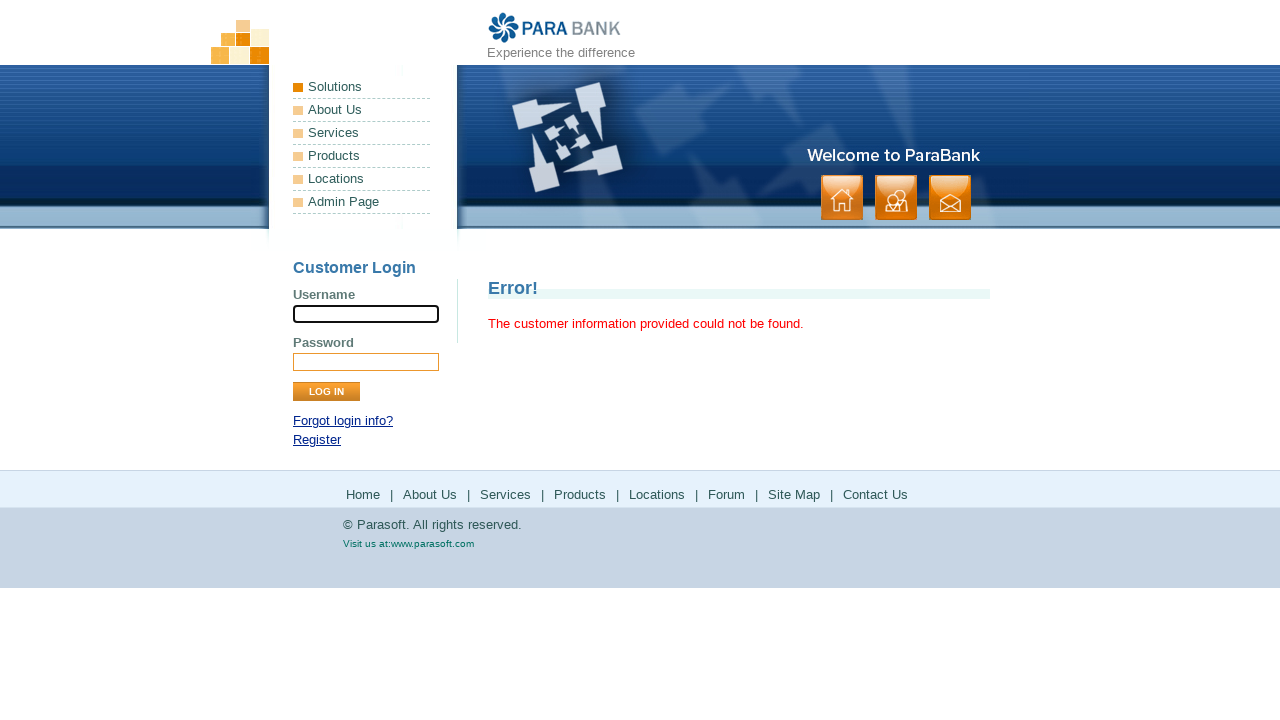

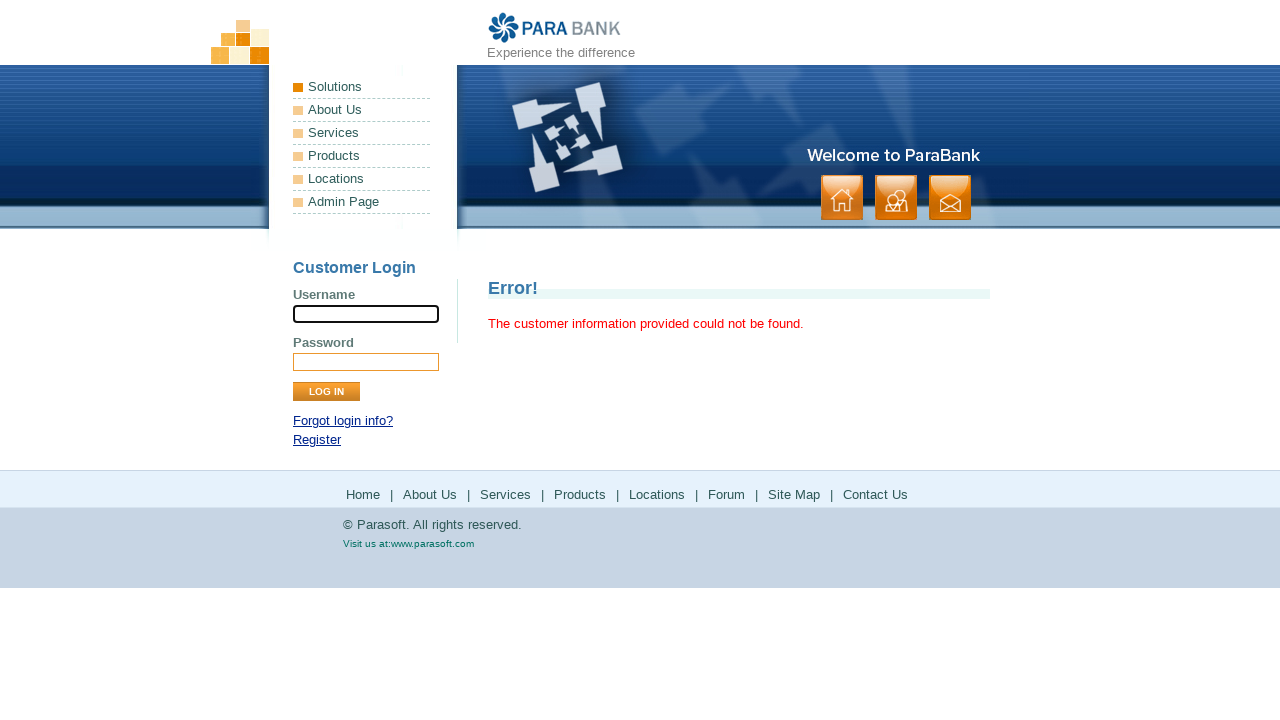